Tests the bootstrap alert demo page by clicking the "Normal Success Message" button and verifying the success message appears

Starting URL: https://www.lambdatest.com/selenium-playground/bootstrap-alert-messages-demo

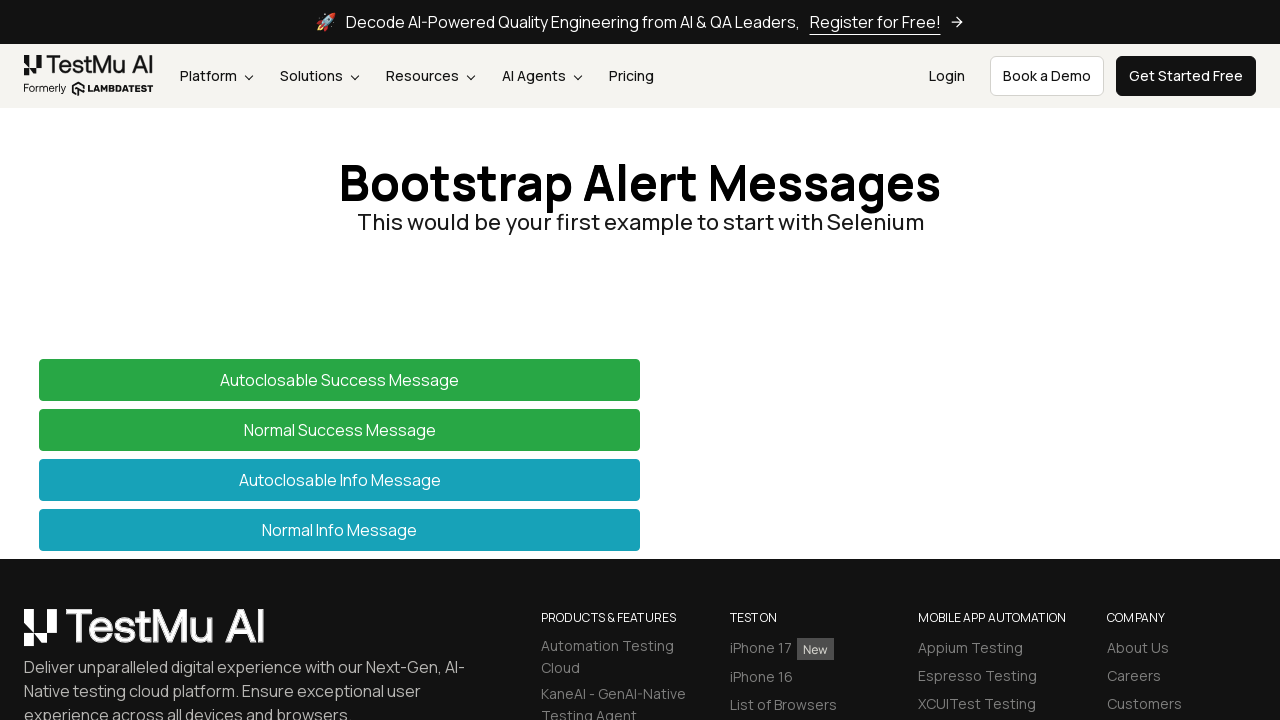

Navigated to bootstrap alert messages demo page
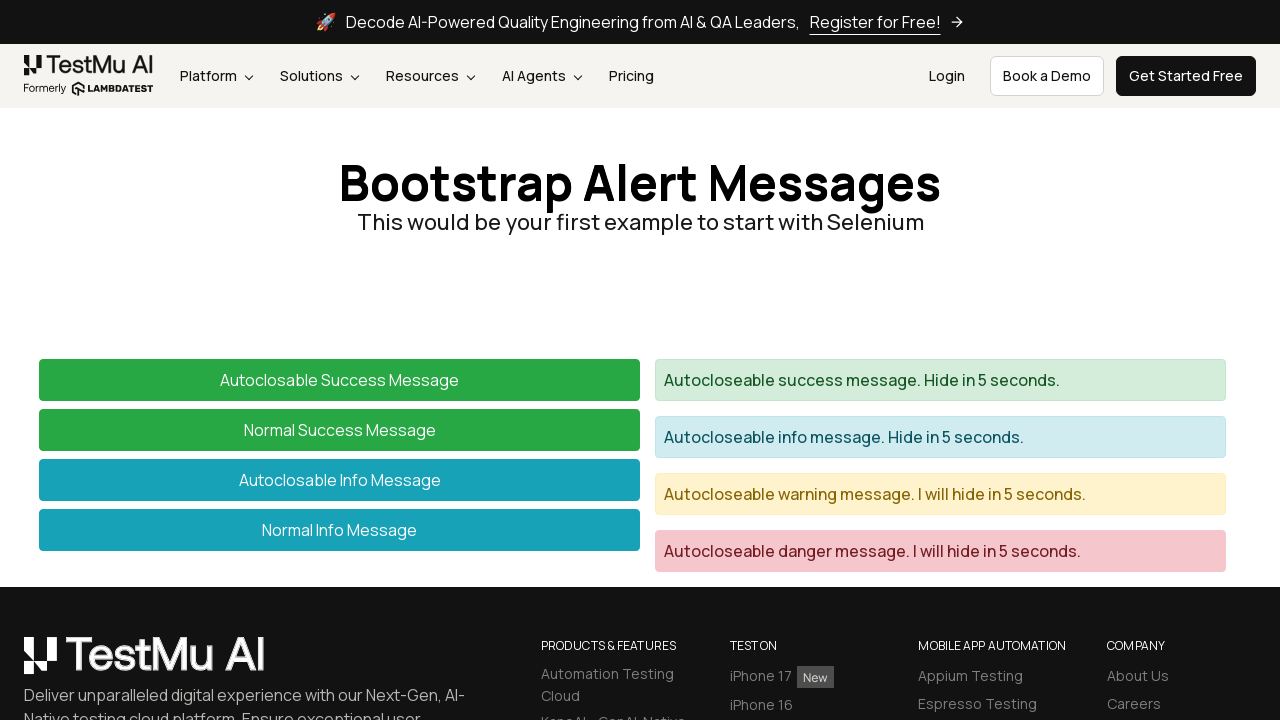

Clicked 'Normal Success Message' button at (340, 430) on xpath=//button[text()='Normal Success Message']
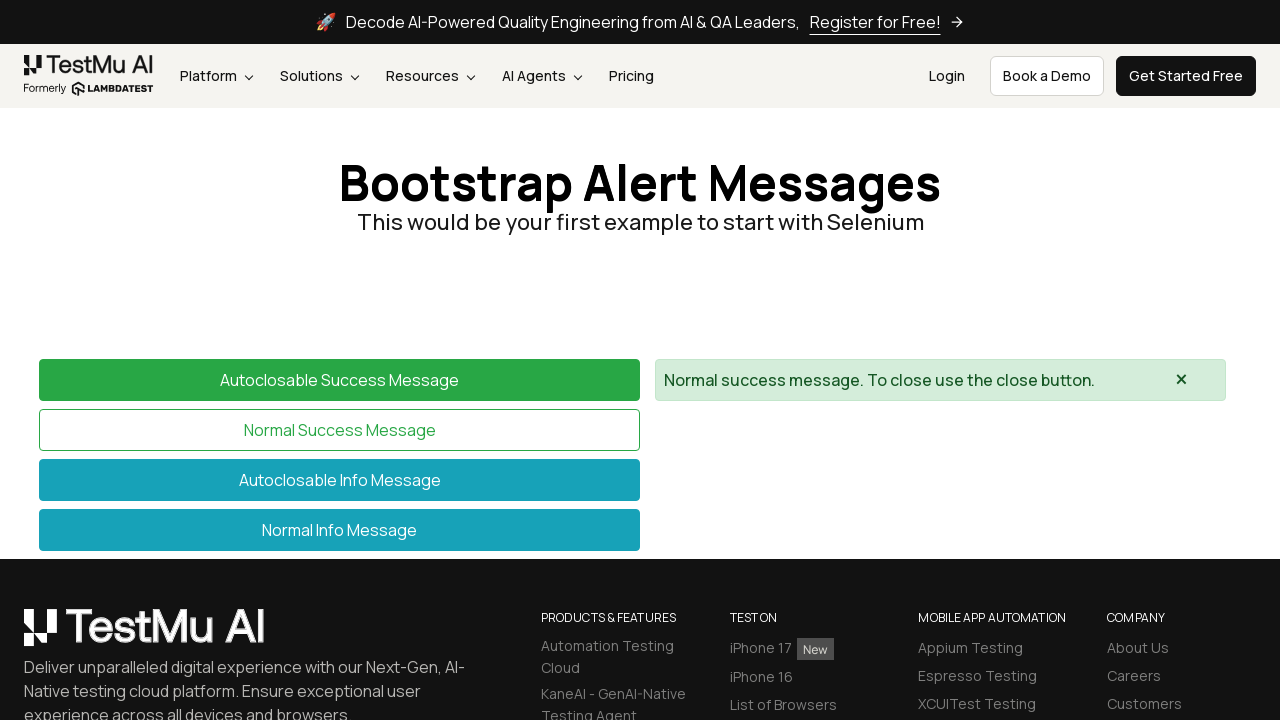

Success message appeared and became visible
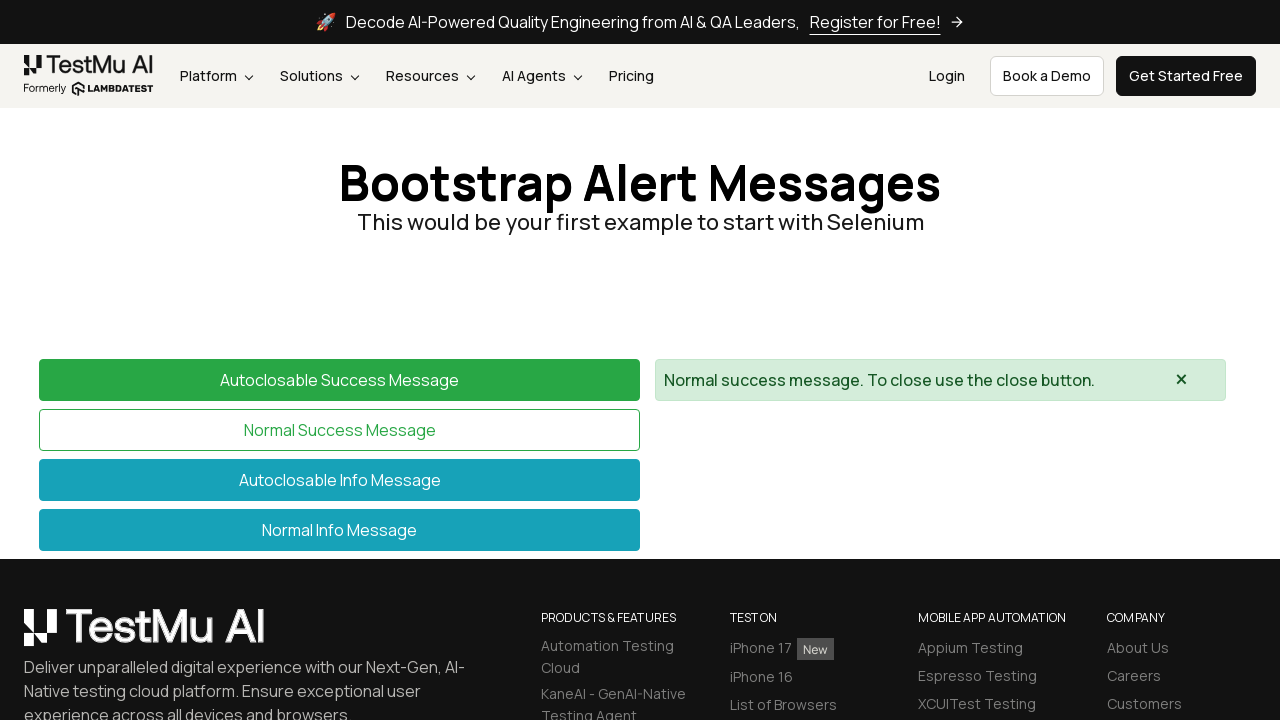

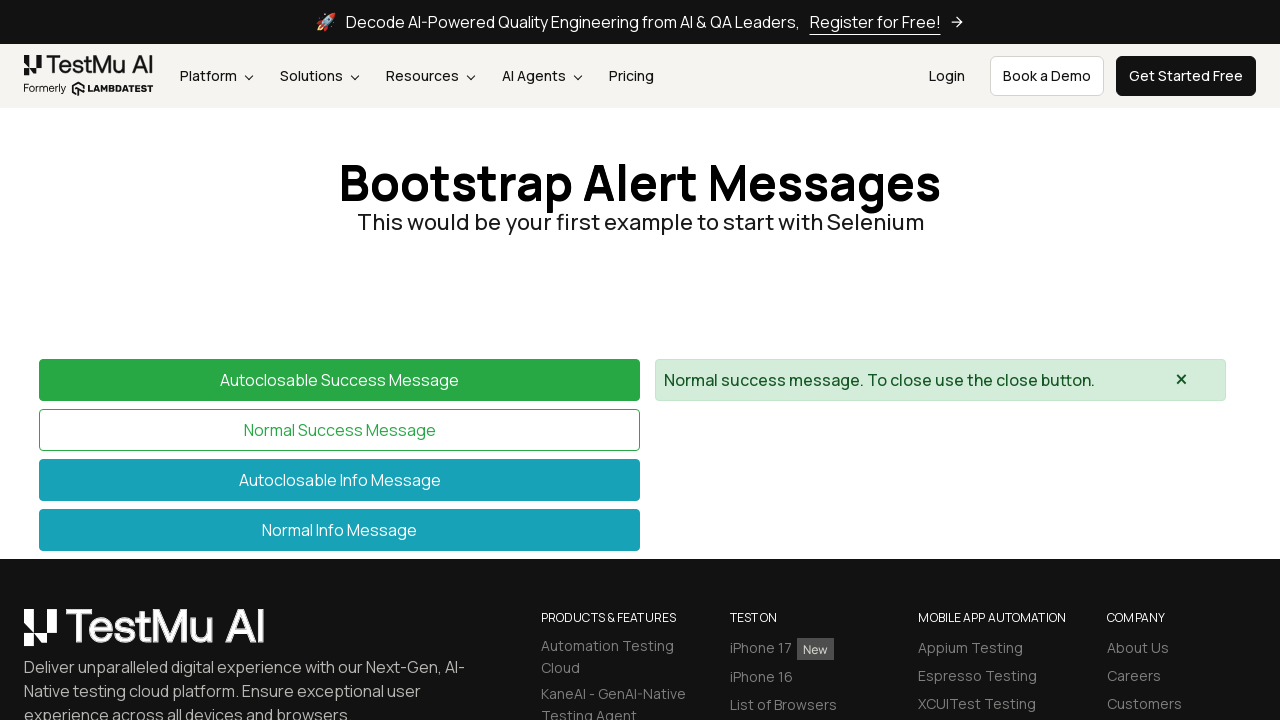